Tests window switching functionality by clicking a "Try it" button that opens a new window, switching to the new window to verify its title, closing it, and switching back to the parent window.

Starting URL: https://www.w3schools.com/jsref/tryit.asp?filename=tryjsref_win_open

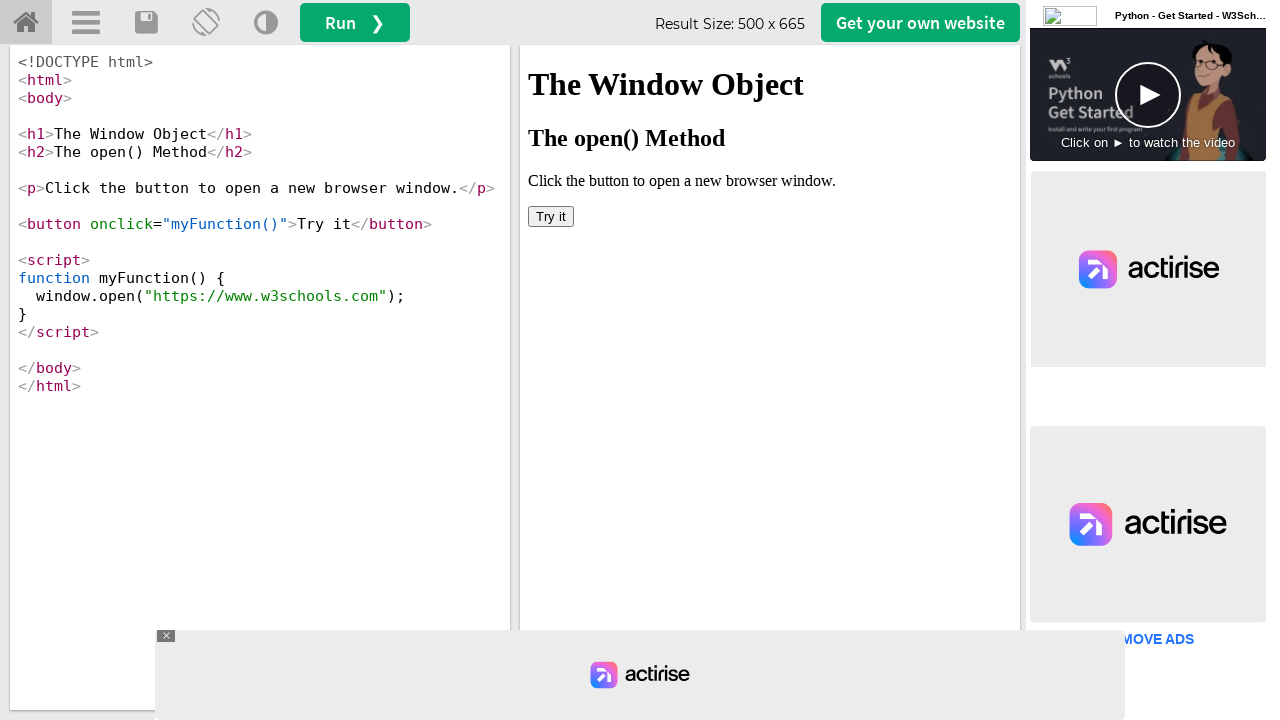

Waited for 'Try it' button to be visible in iframe
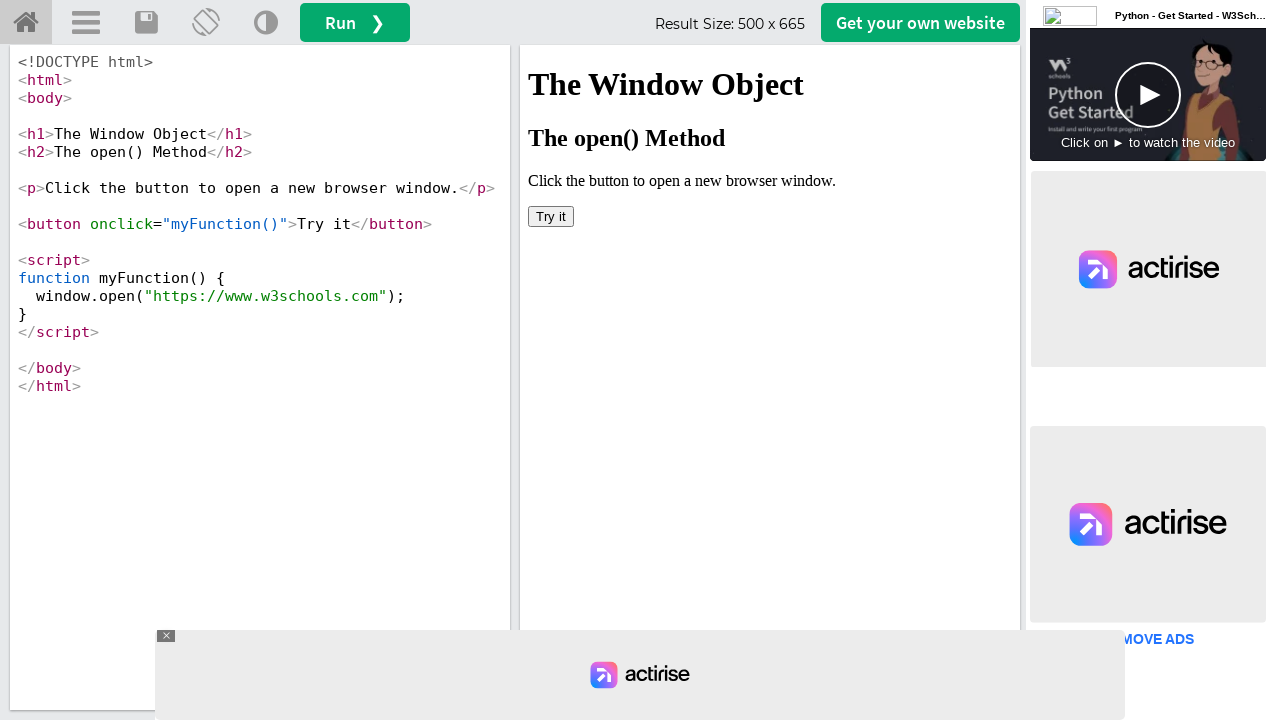

Clicked 'Try it' button to open new window at (551, 216) on #iframeResult >> internal:control=enter-frame >> xpath=//button[text()='Try it']
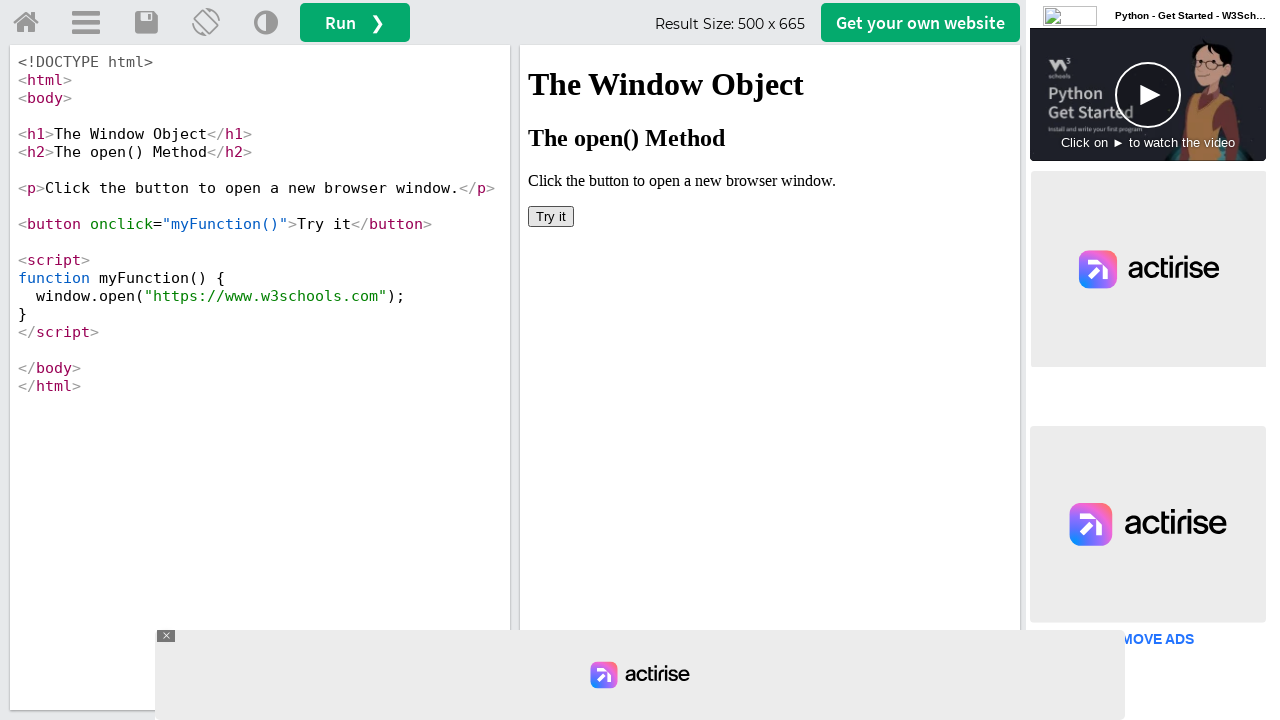

Captured new window reference
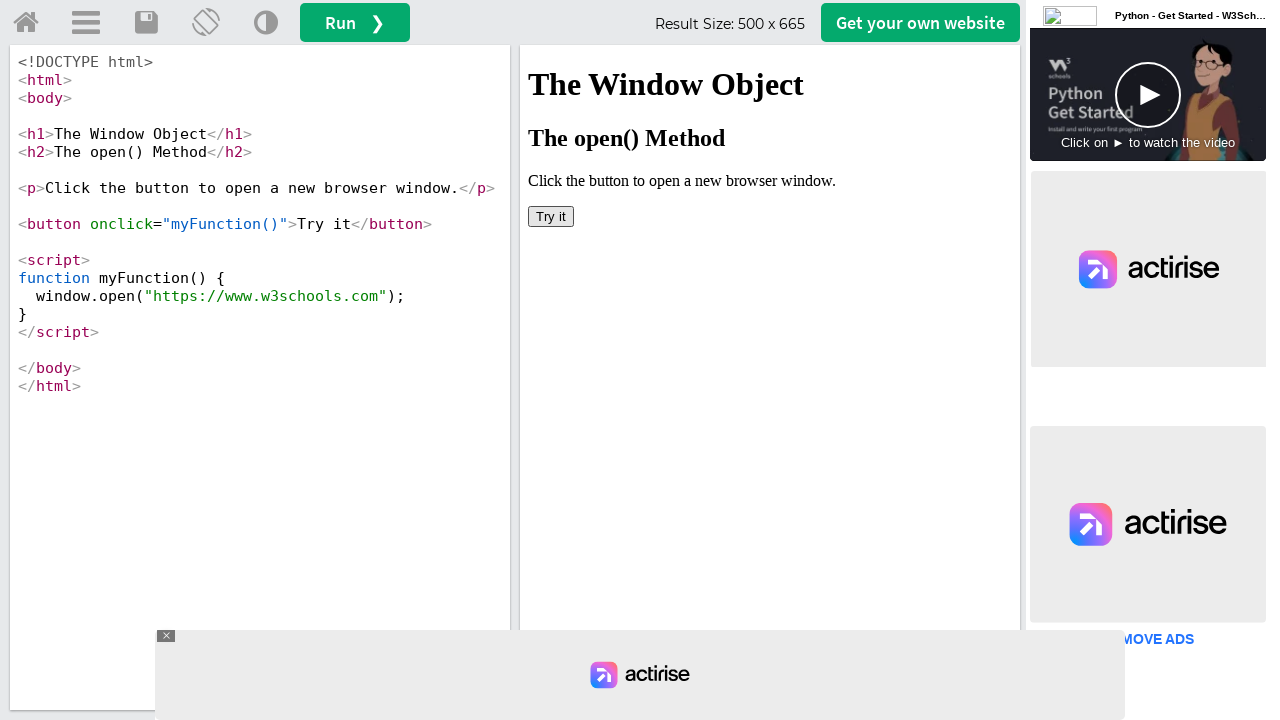

New window loaded (domcontentloaded)
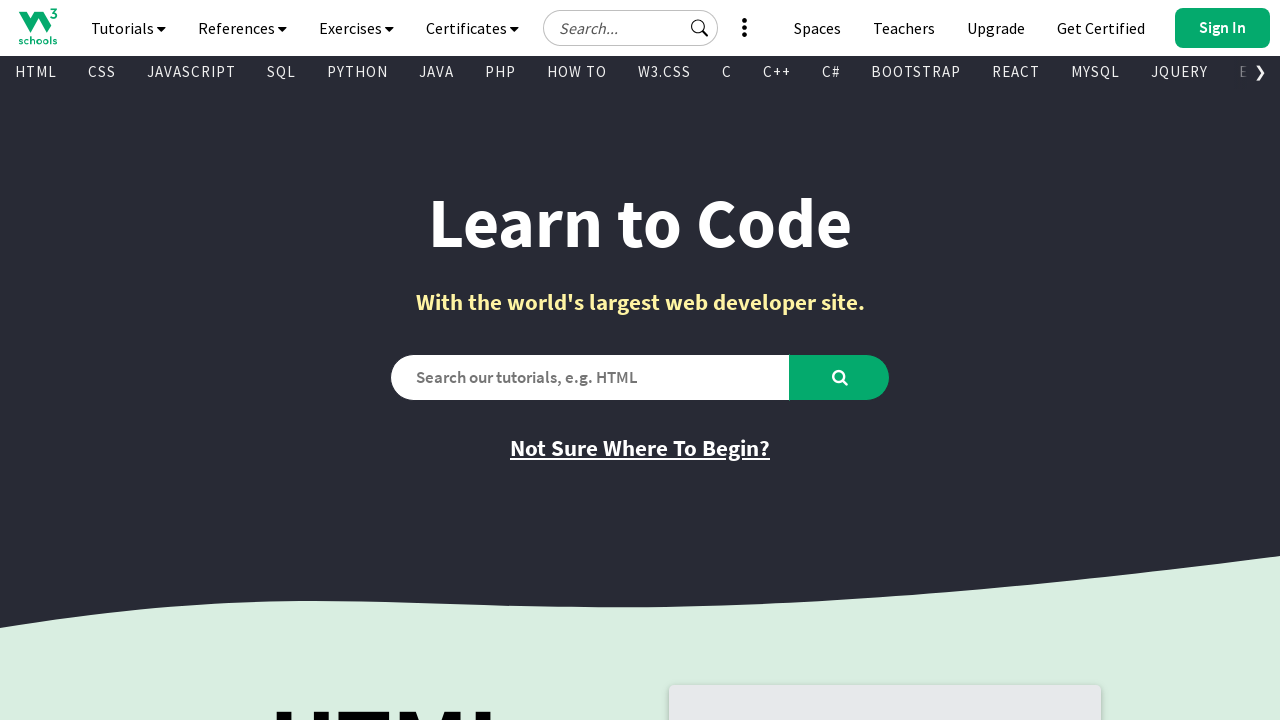

Verified new window title is 'W3Schools Online Web Tutorials'
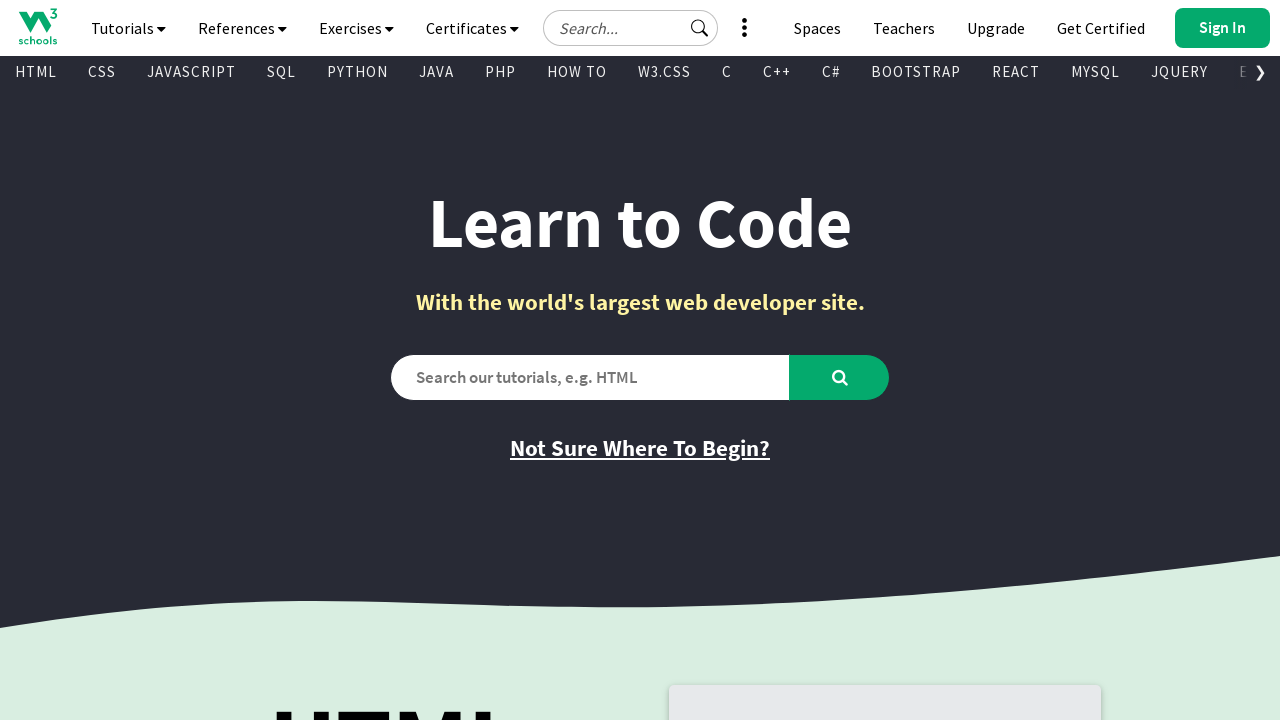

Closed child window
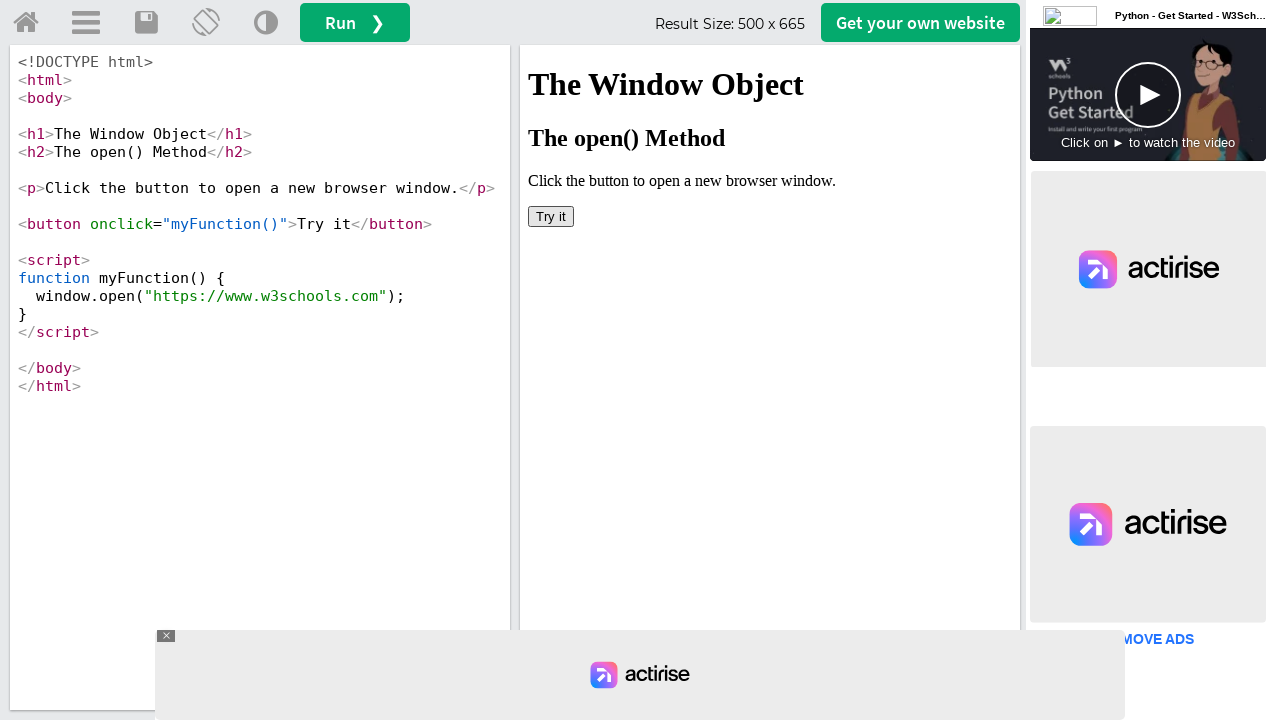

Parent window is ready (domcontentloaded)
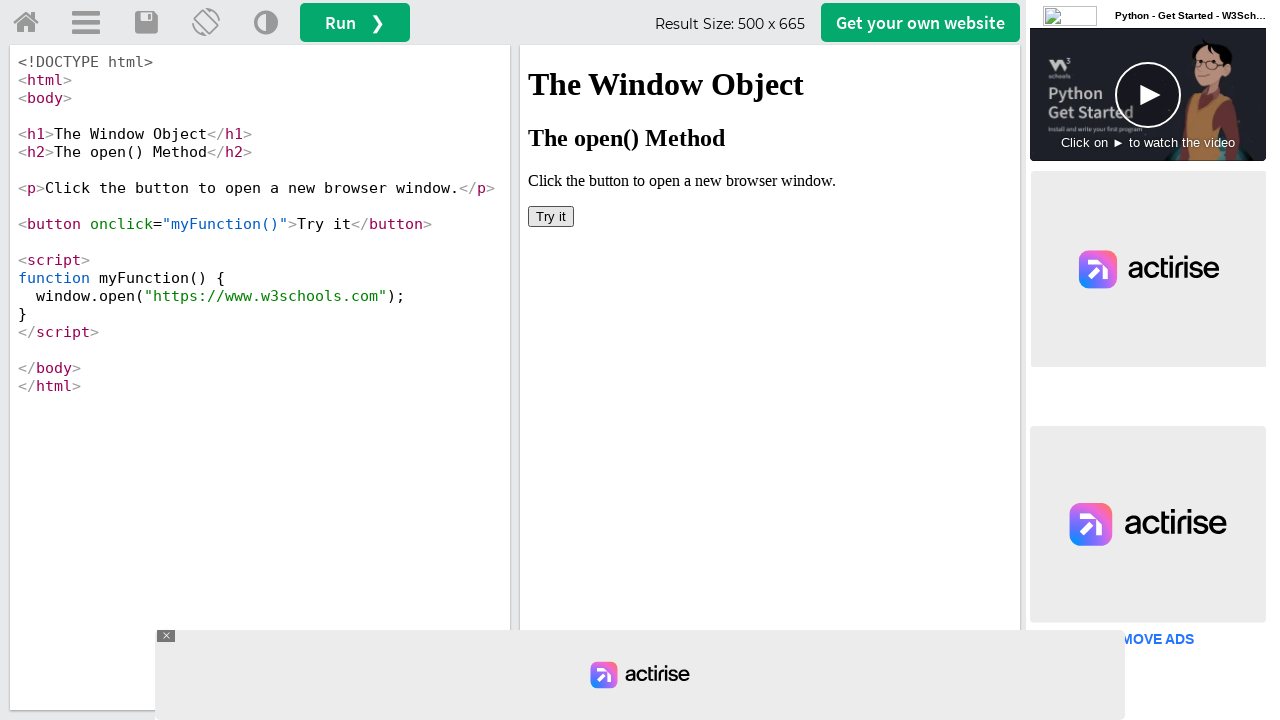

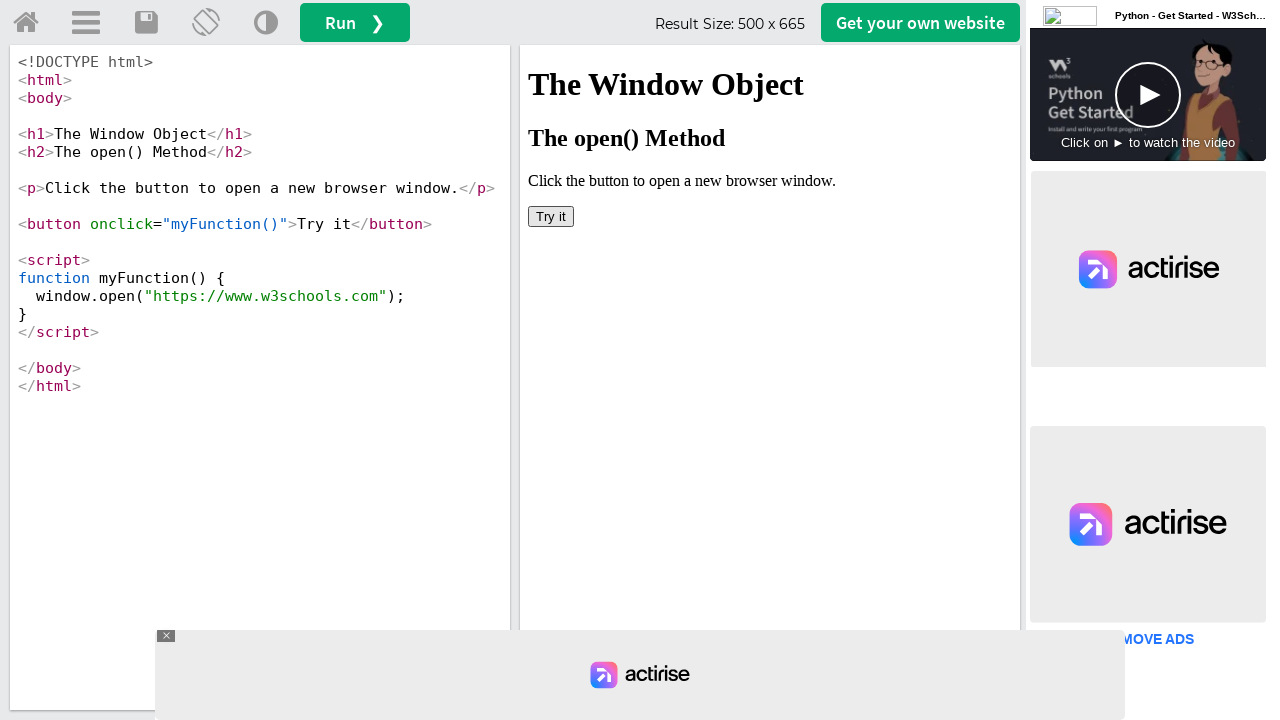